Tests dropdown selection functionality by selecting options using different methods (visible text, value, and index)

Starting URL: https://the-internet.herokuapp.com/dropdown

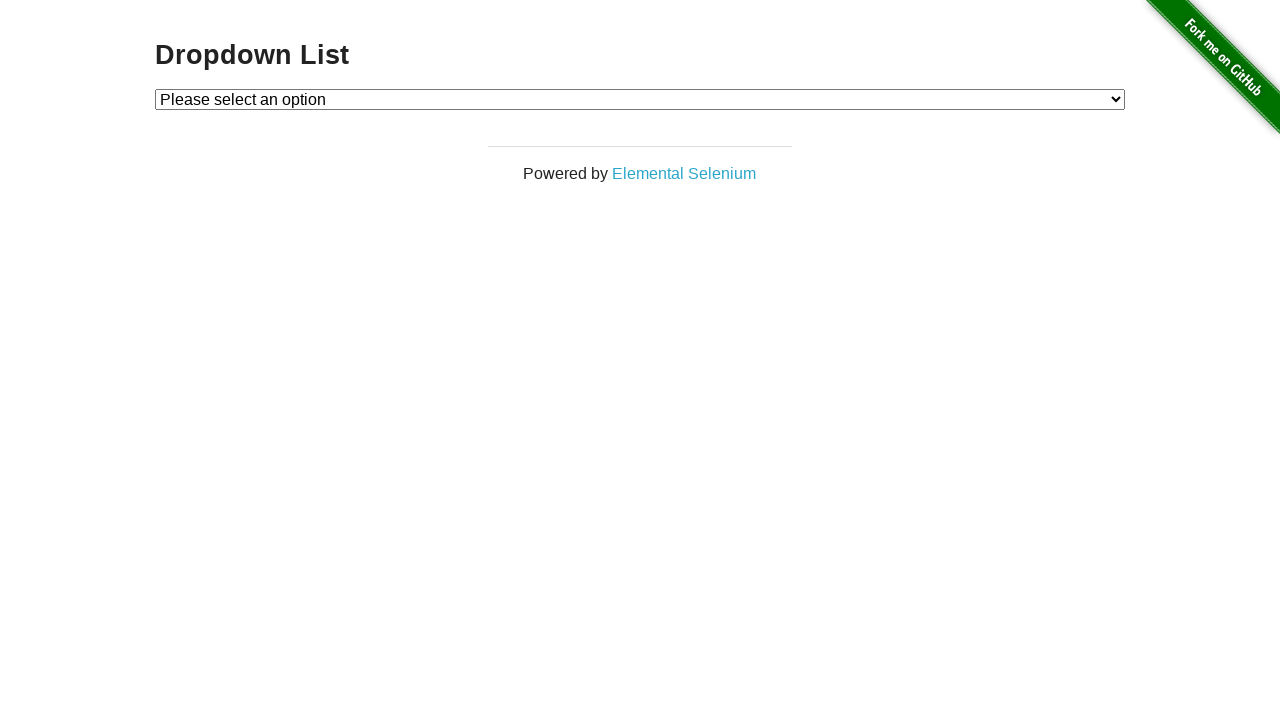

Located dropdown element with id 'dropdown'
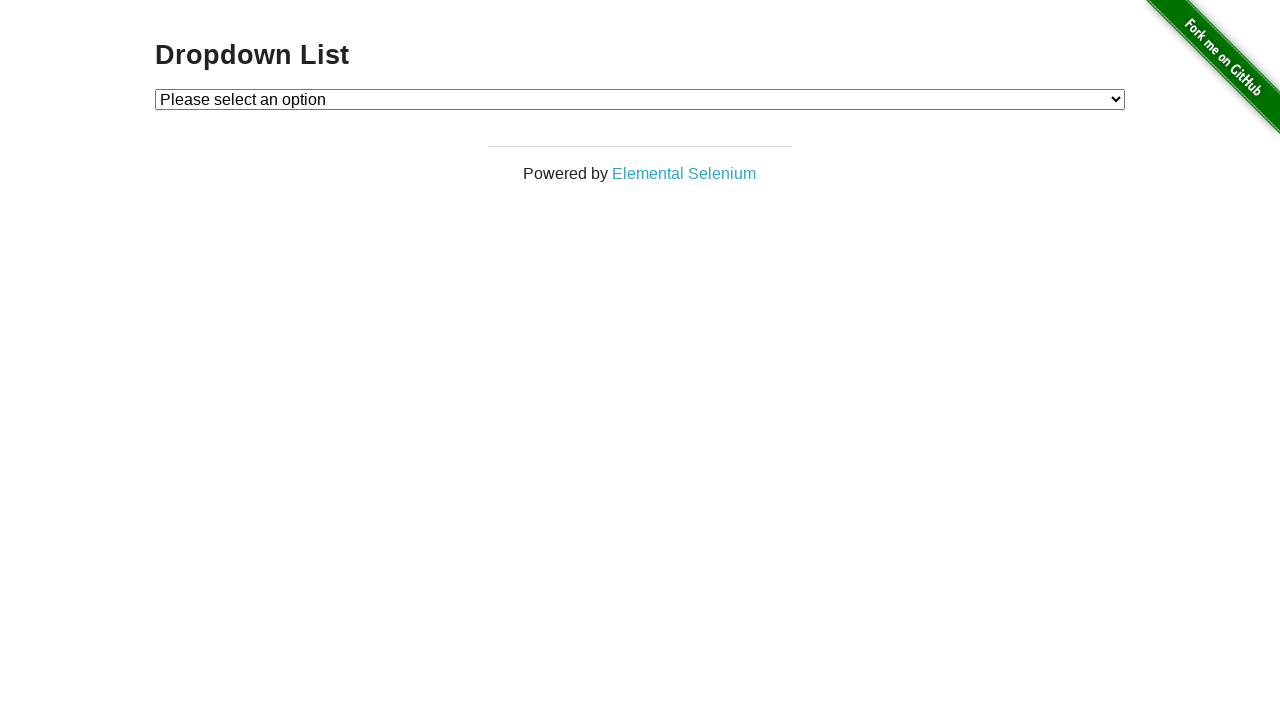

Selected 'Option 1' from dropdown by visible text on #dropdown
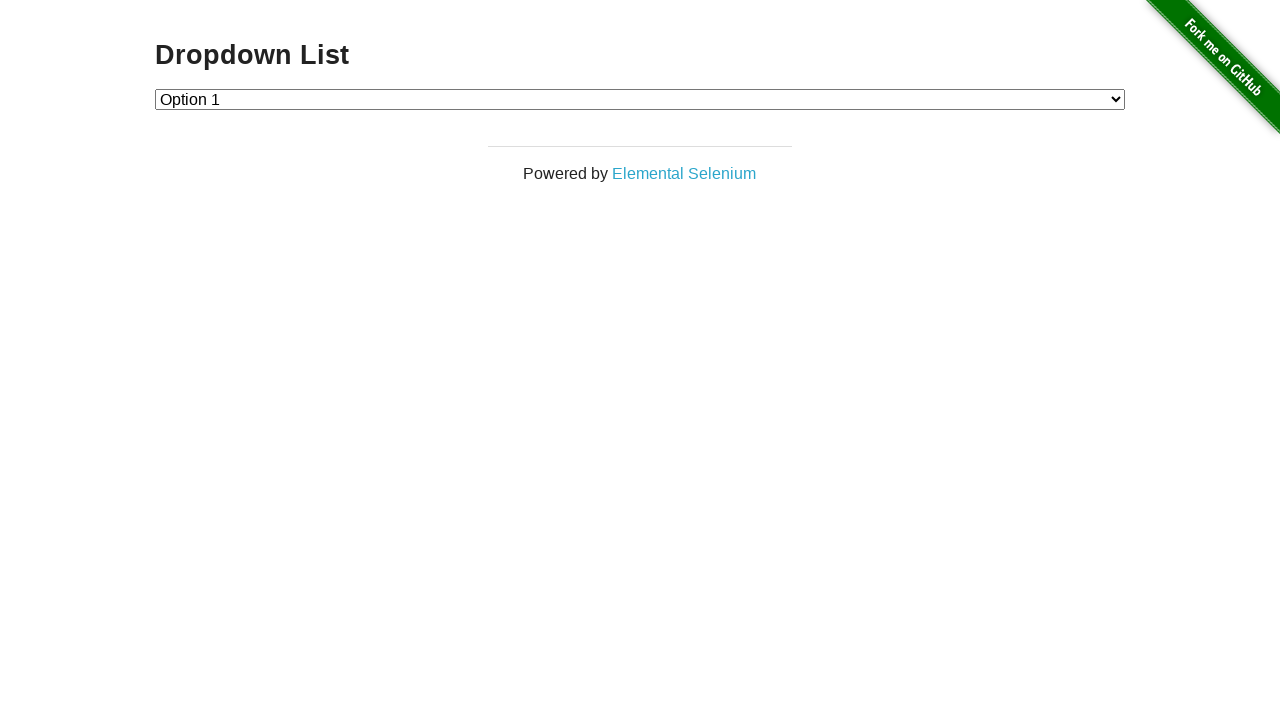

Selected option with value '2' from dropdown on #dropdown
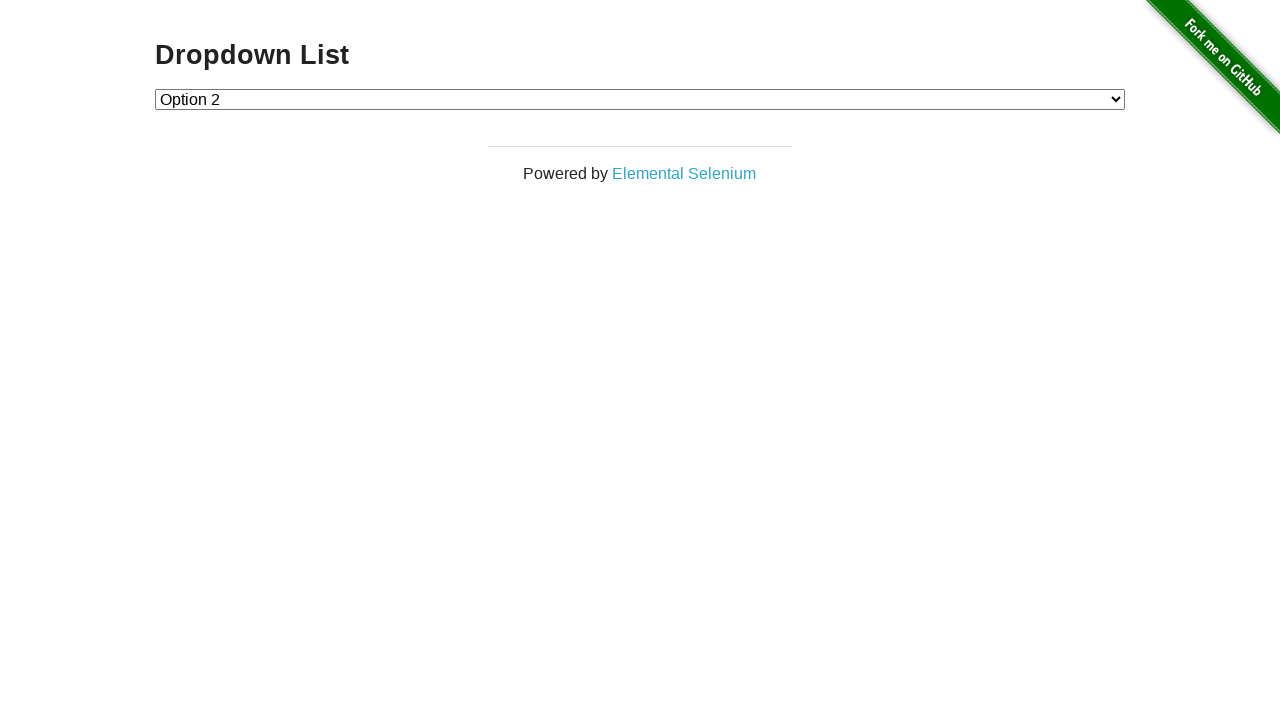

Selected dropdown option at index 1 on #dropdown
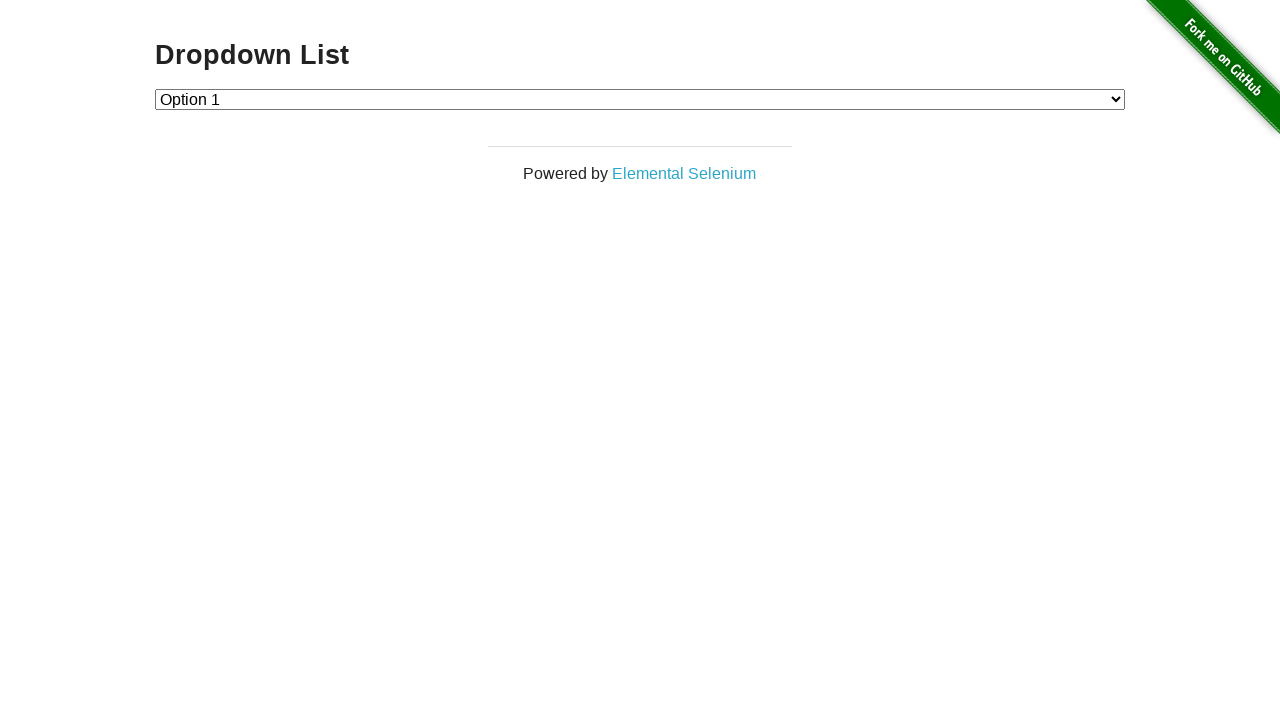

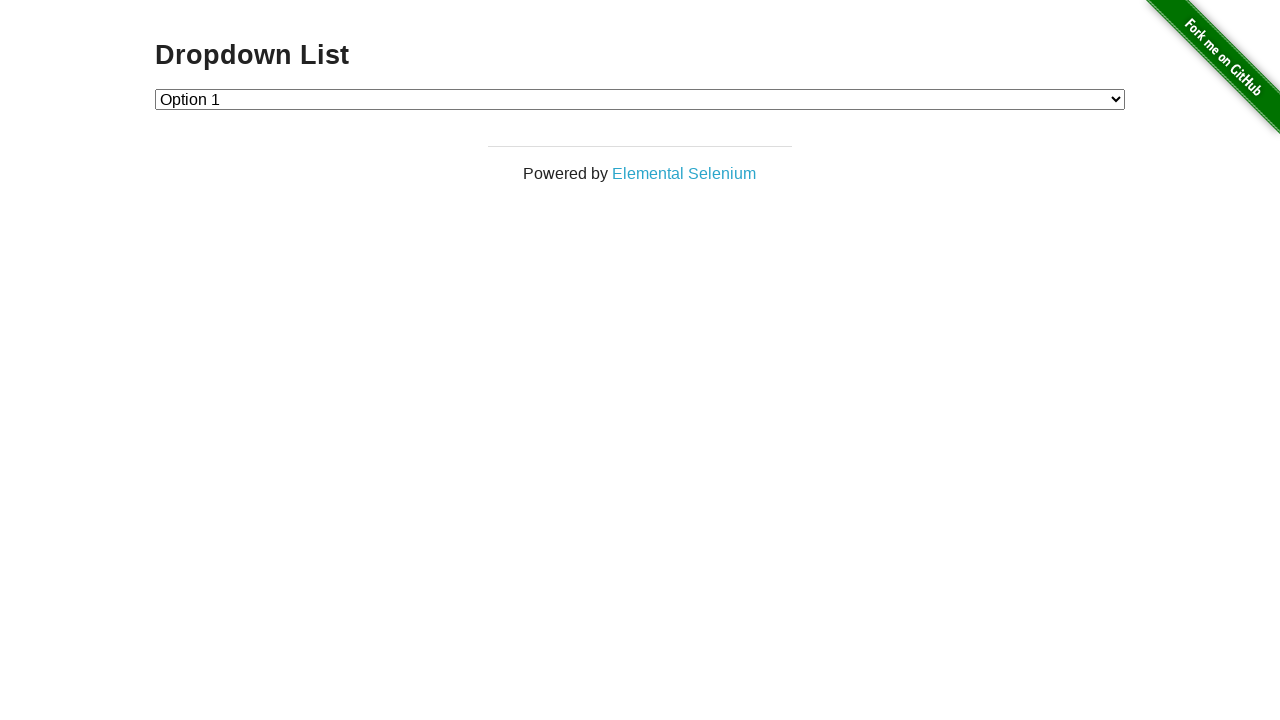